Tests TinyMCE editor's responsive behavior by maximizing the window and then resizing it to a smaller dimension.

Starting URL: https://the-internet.herokuapp.com/tinymce

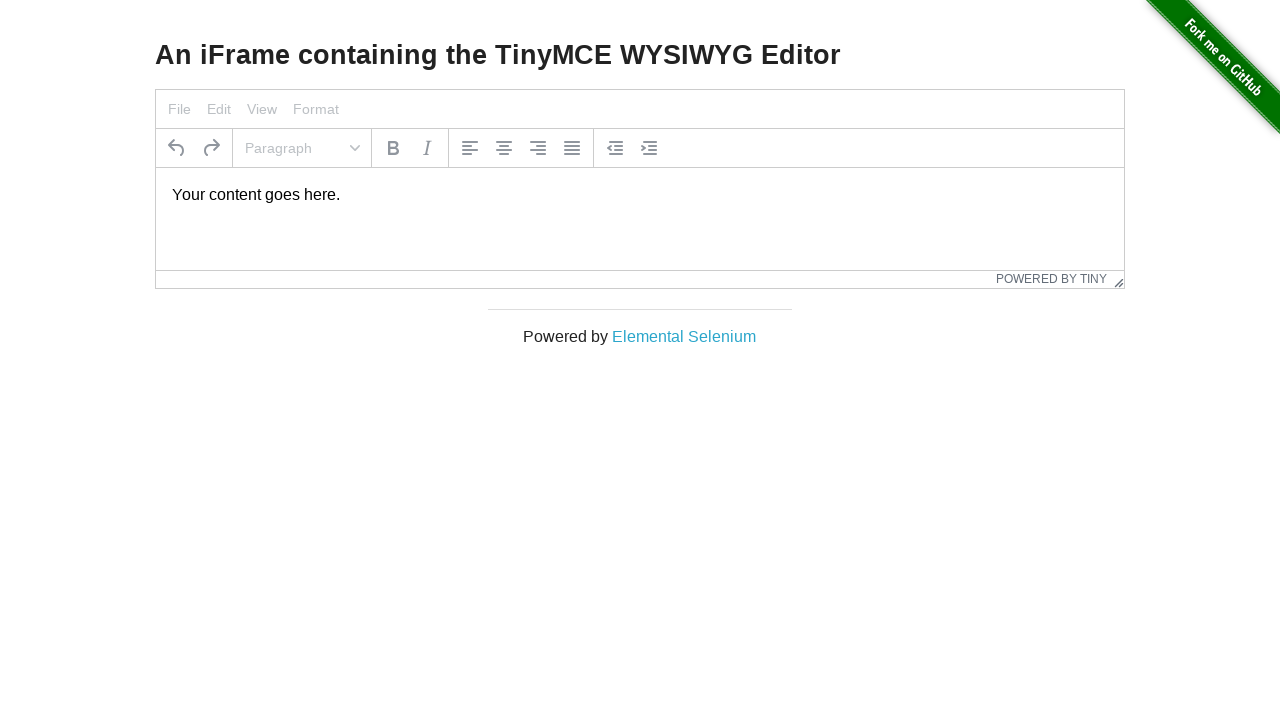

TinyMCE editor iframe loaded
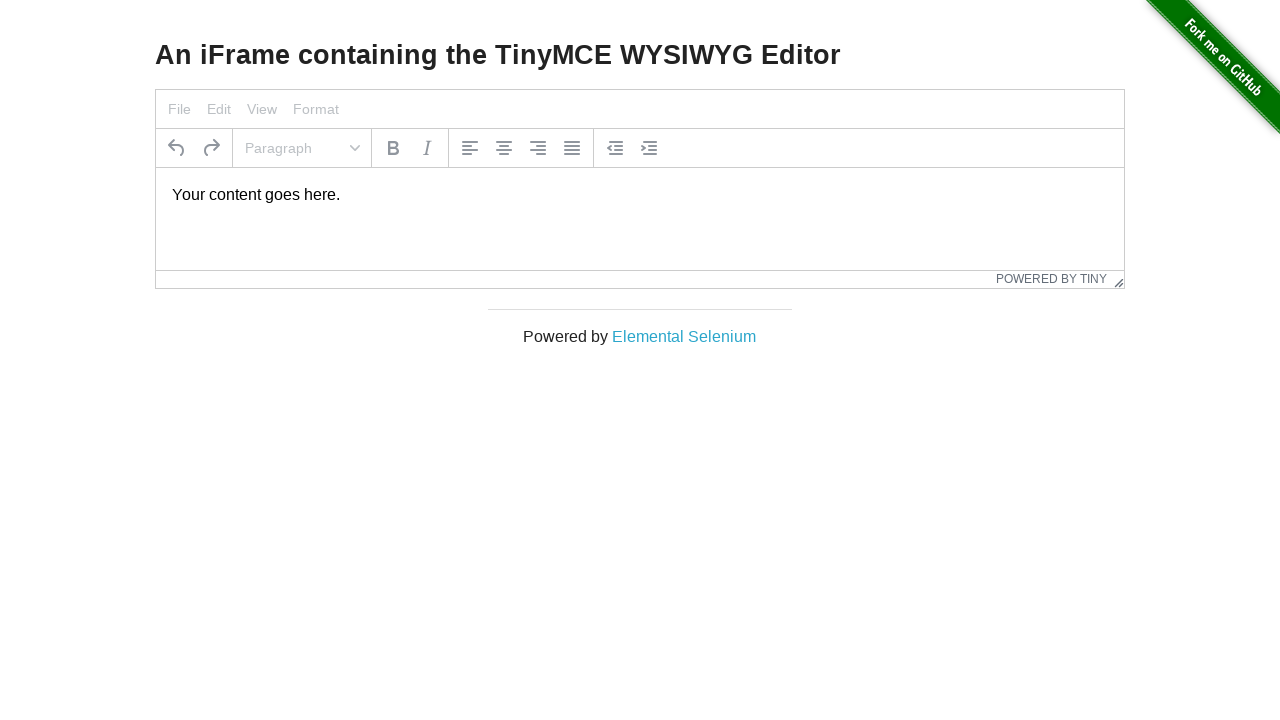

Viewport resized to 1920x1080 to simulate window maximize
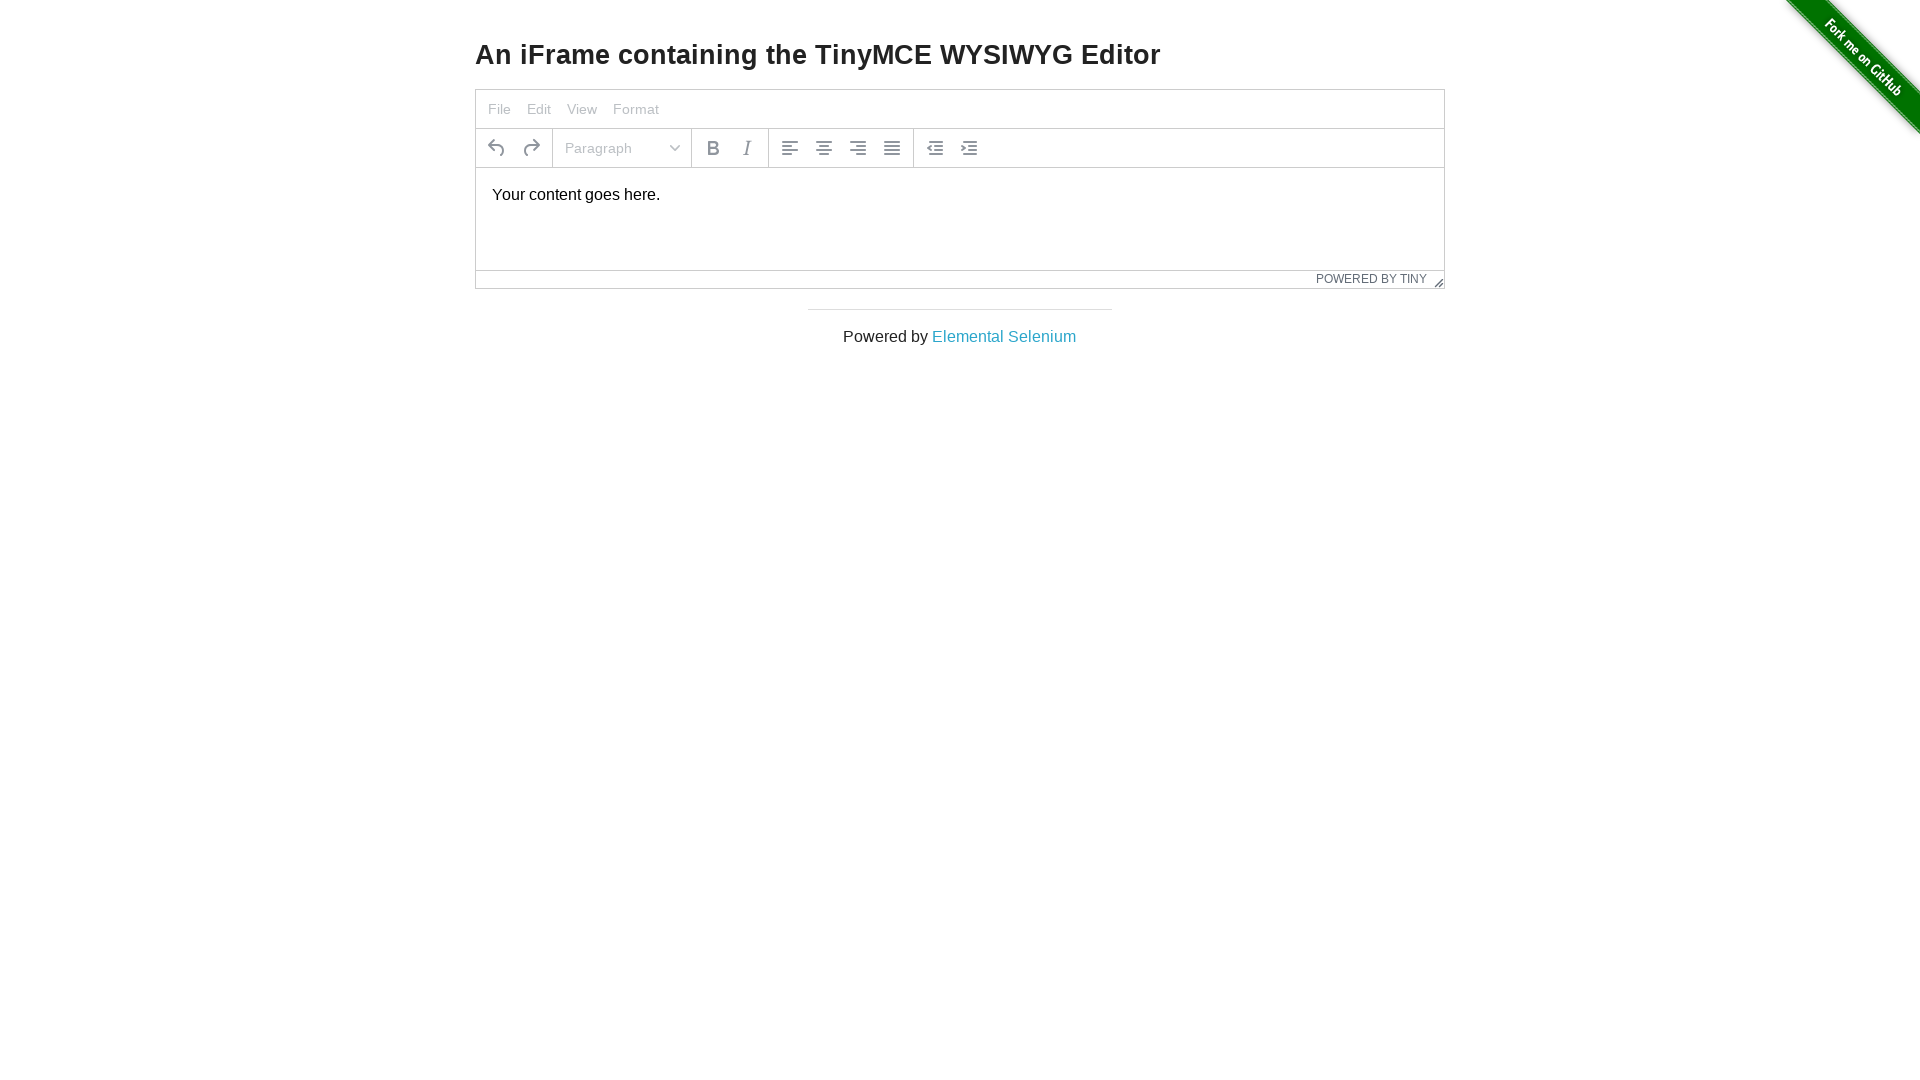

Viewport resized to 960x350 to test responsive behavior
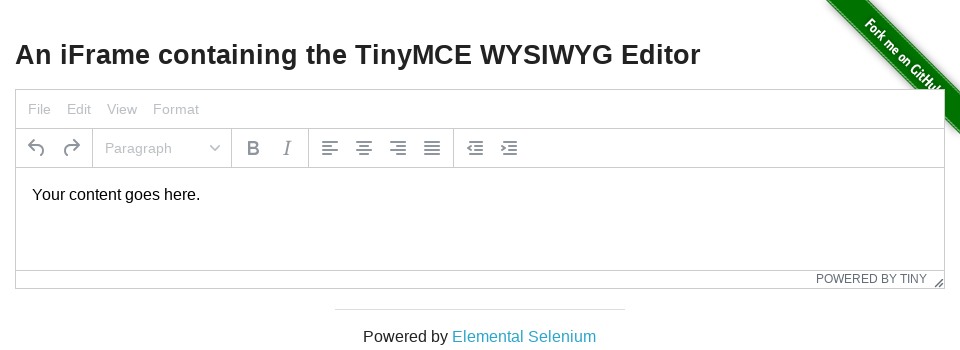

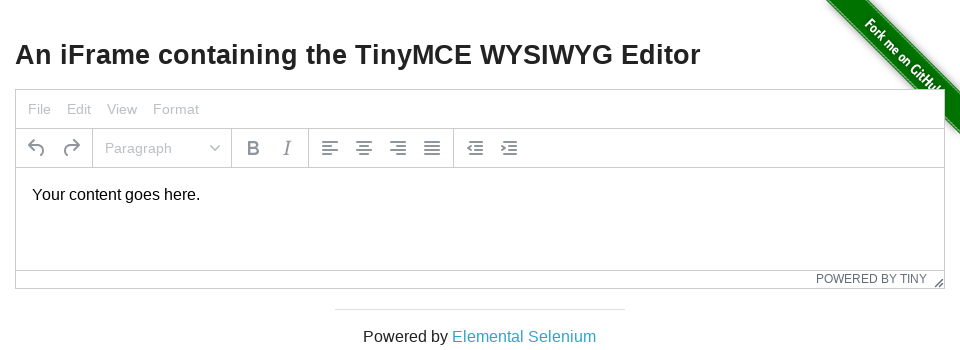